Tests right-click (context click) on an element and verifies the context-clicked state

Starting URL: https://www.selenium.dev/selenium/web/mouse_interaction.html

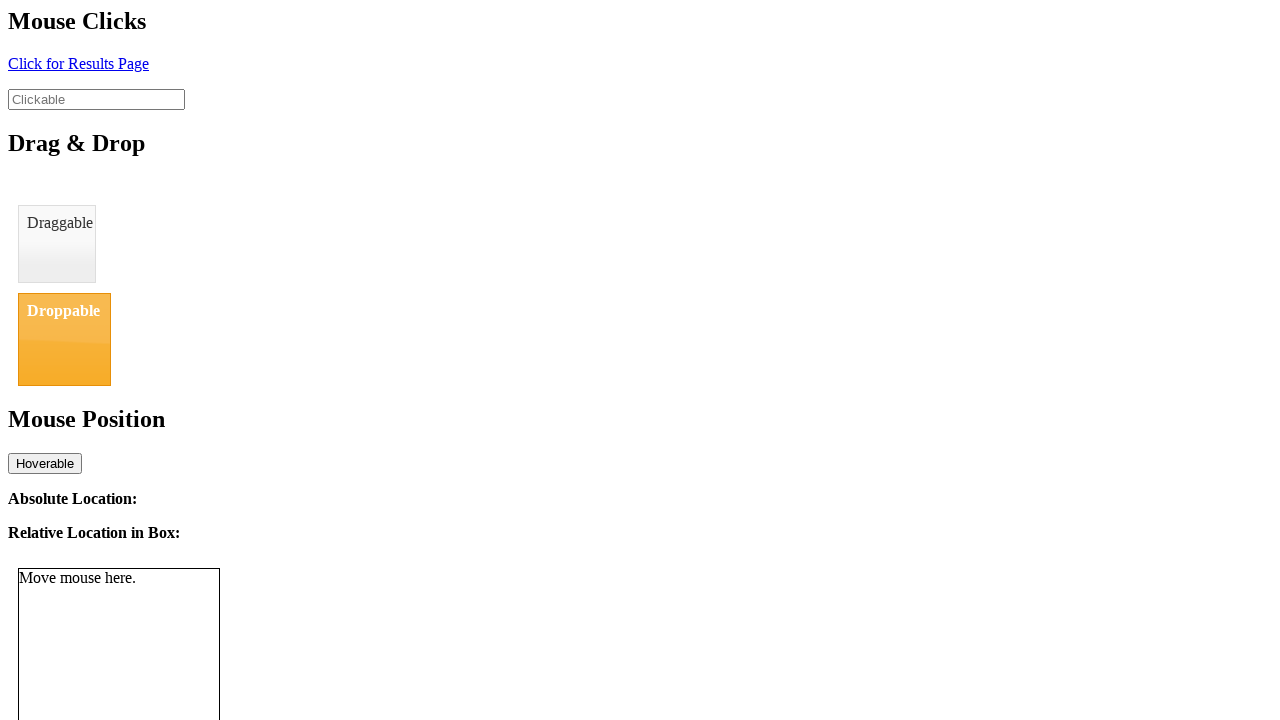

Navigated to mouse interaction test page
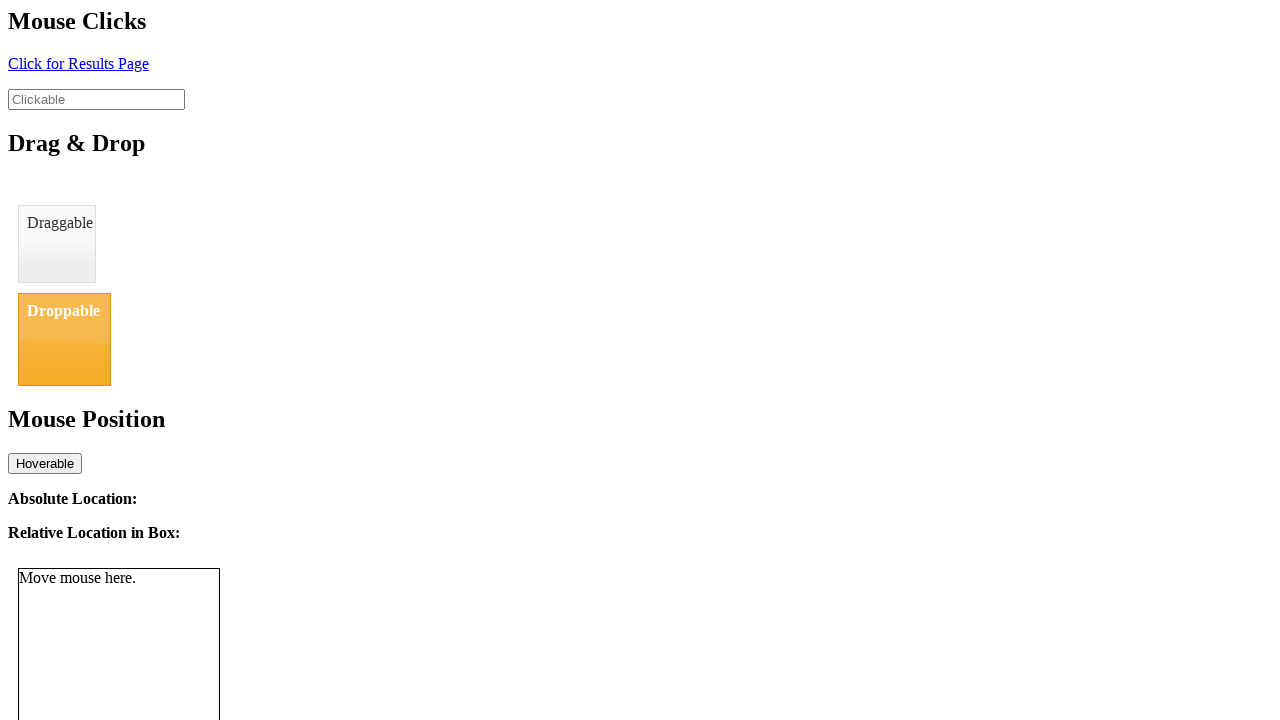

Right-clicked on the clickable element at (96, 99) on #clickable
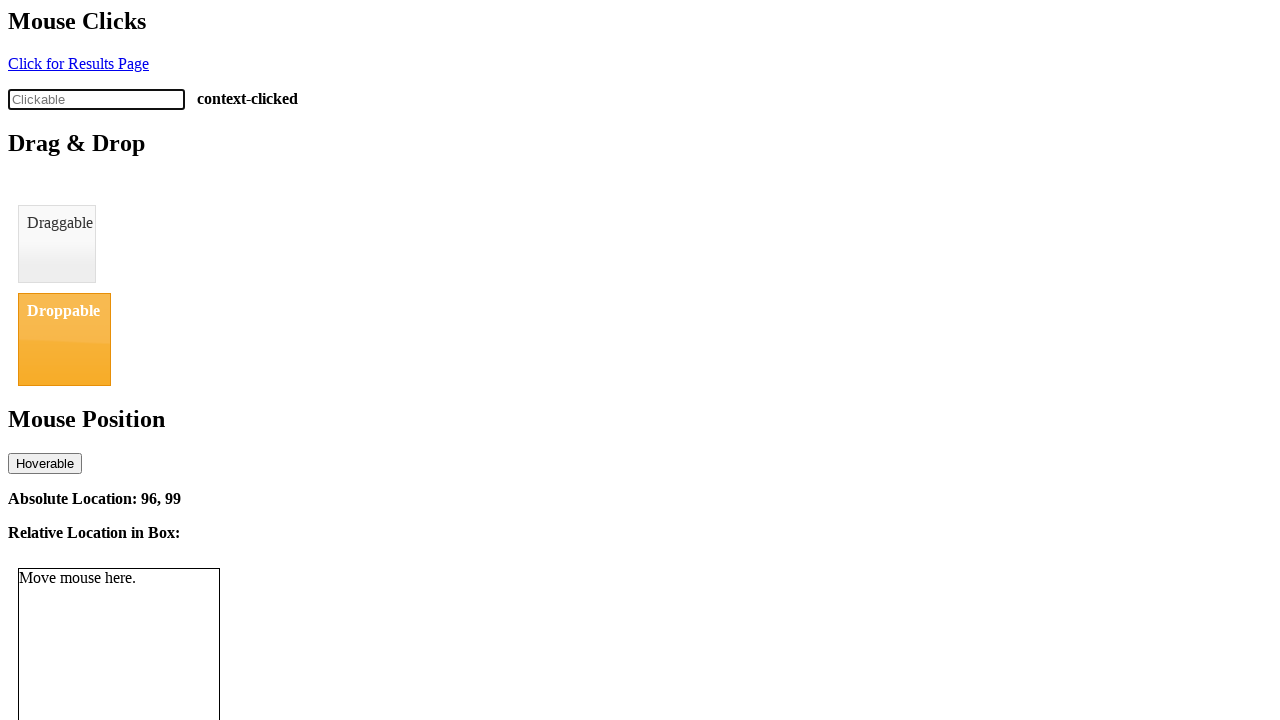

Verified that click status shows 'context-clicked'
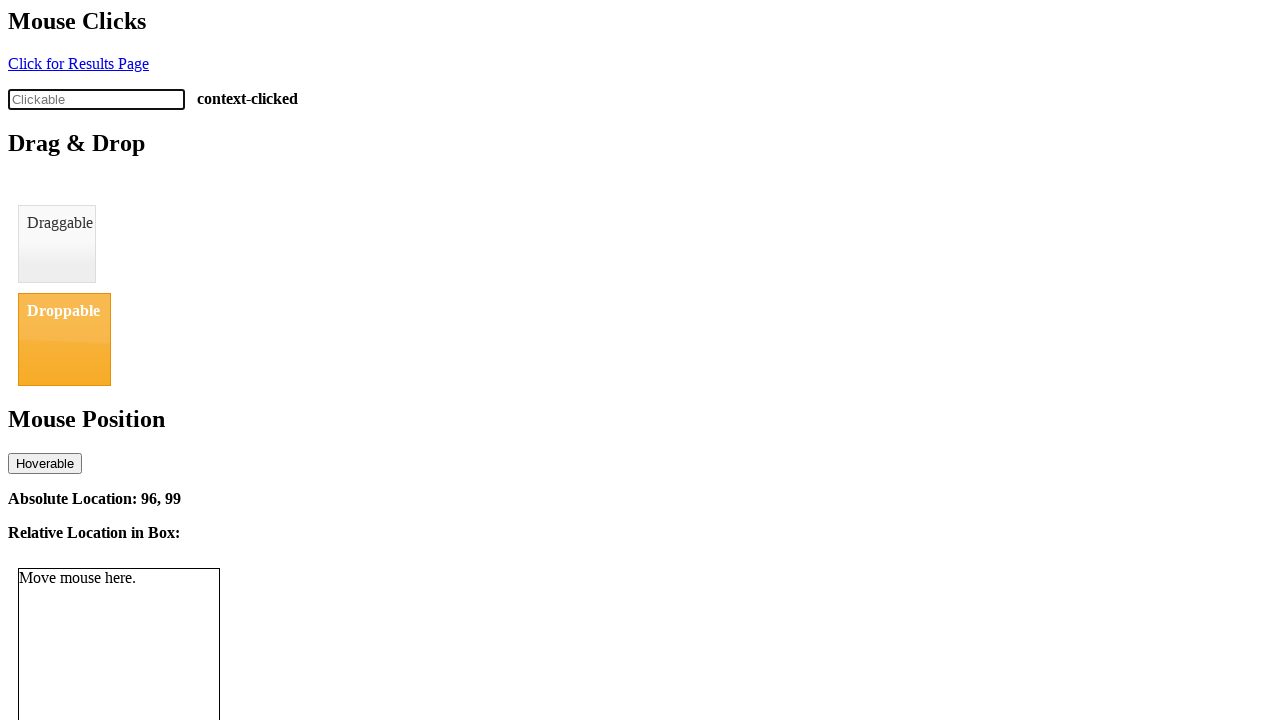

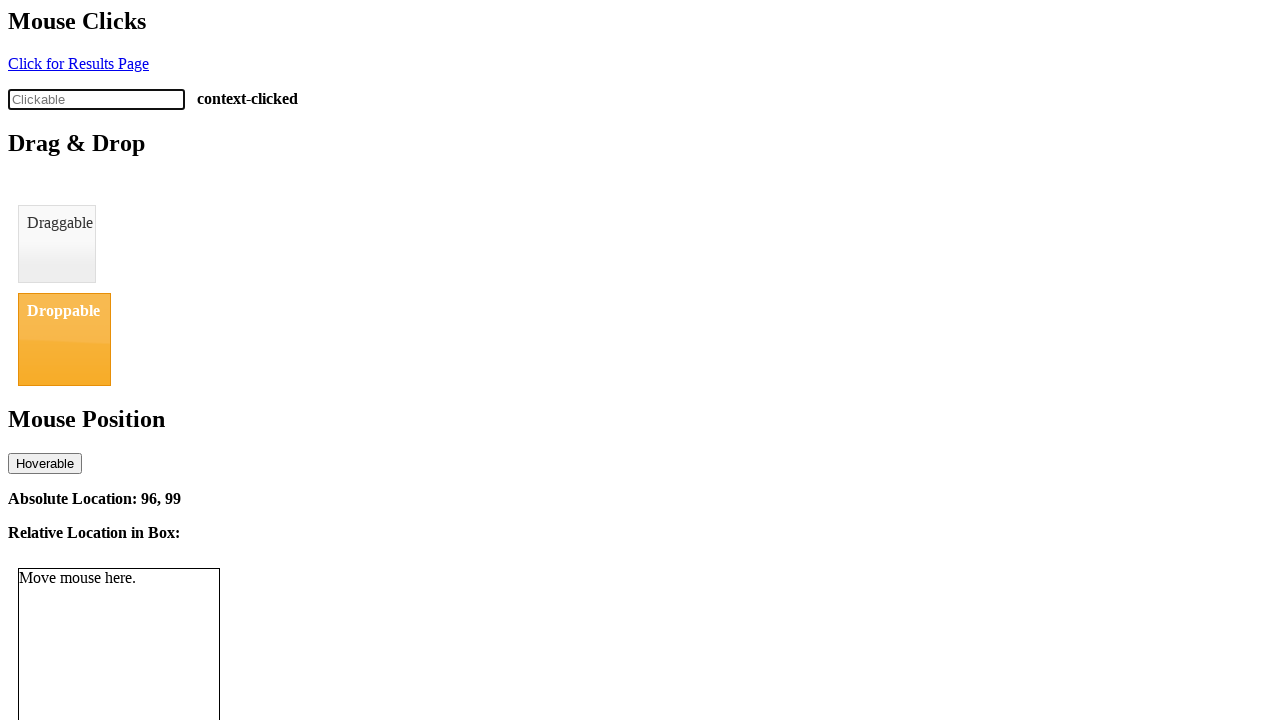